Tests navigation from DemoQA homepage to the Elements section by clicking the first card and verifying the URL changes correctly

Starting URL: https://demoqa.com/

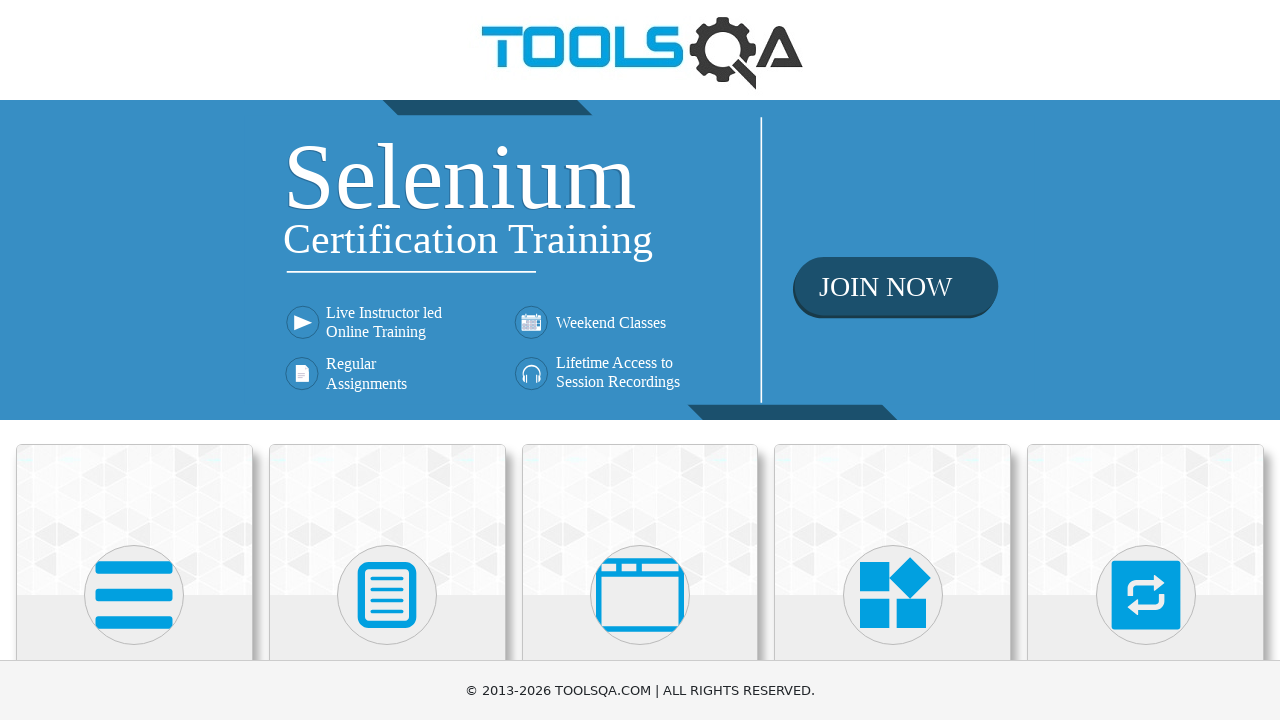

Clicked the first card (Elements) on DemoQA homepage at (134, 520) on .top-card:nth-child(1)
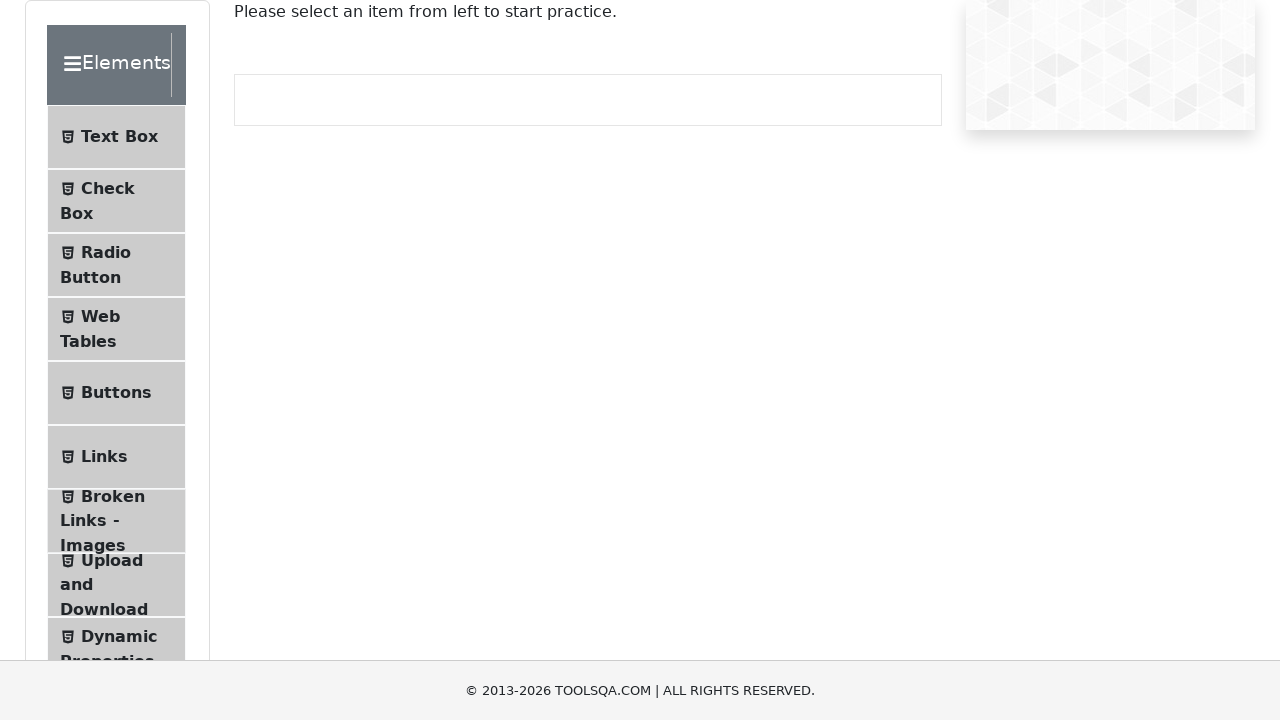

Successfully navigated to Elements section at https://demoqa.com/elements
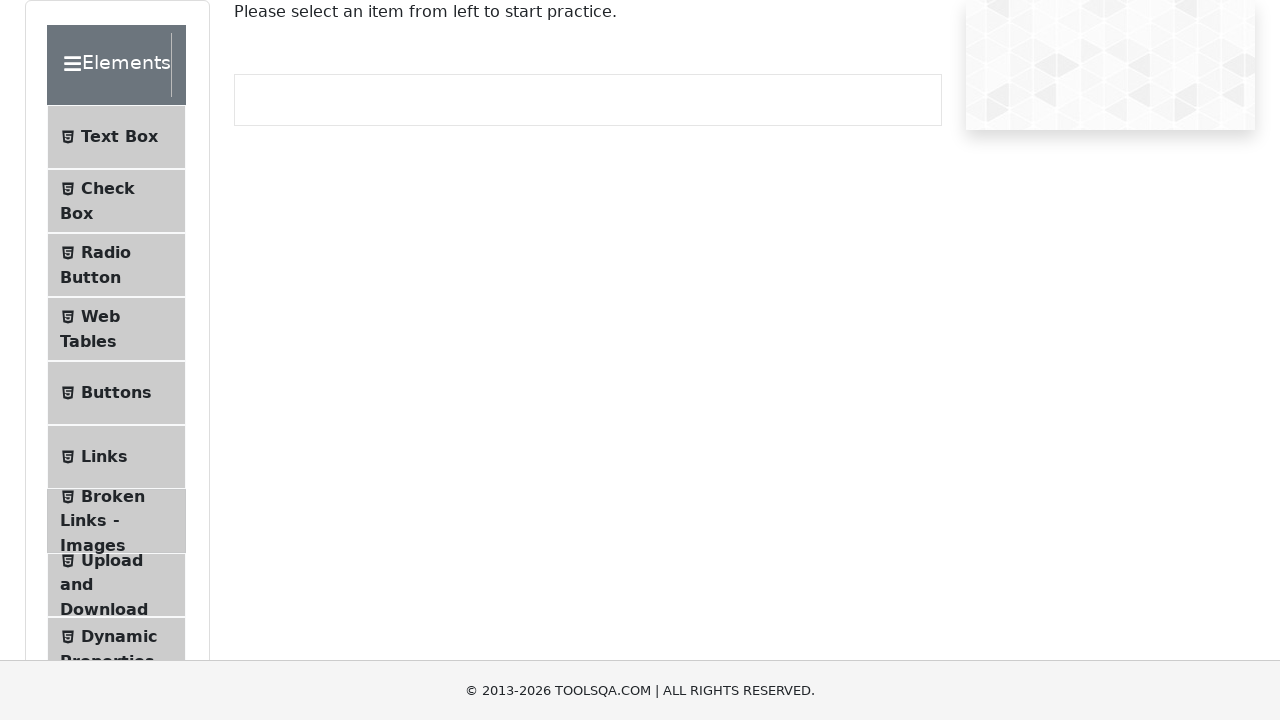

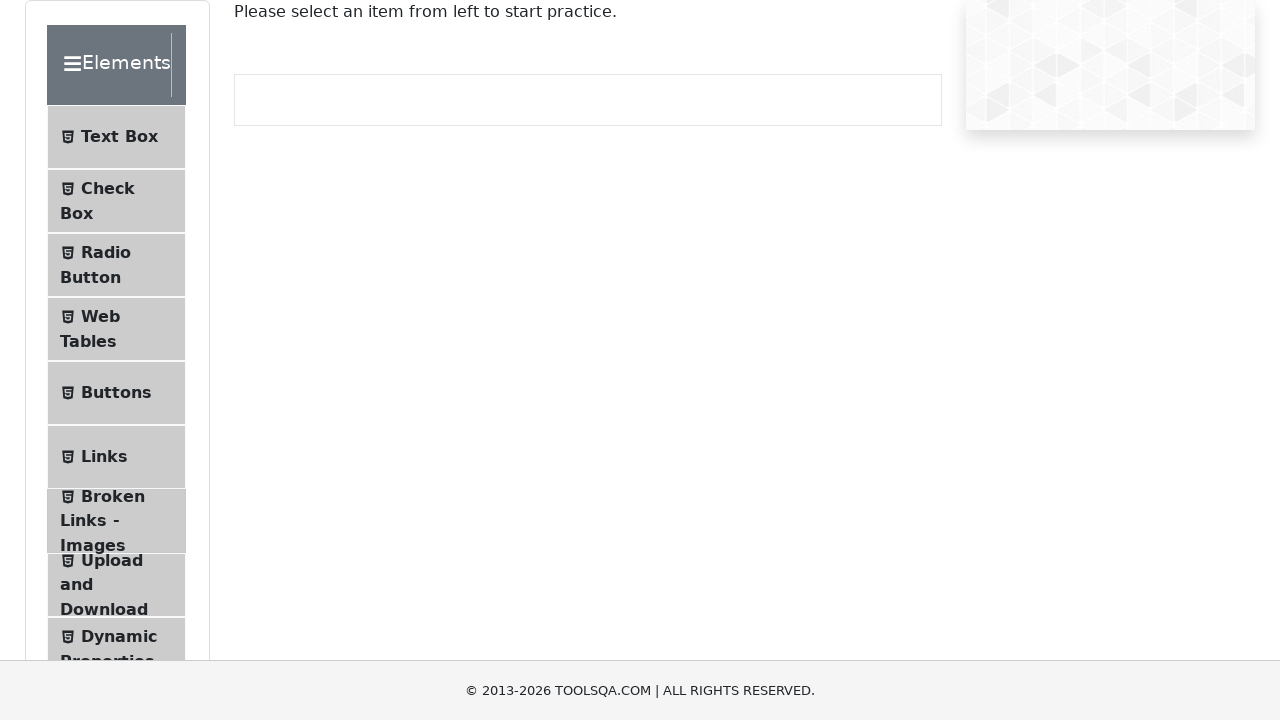